Tests input slider control by changing the slider value and verifying the progress bar updates accordingly

Starting URL: https://seleniumbase.io/demo_page

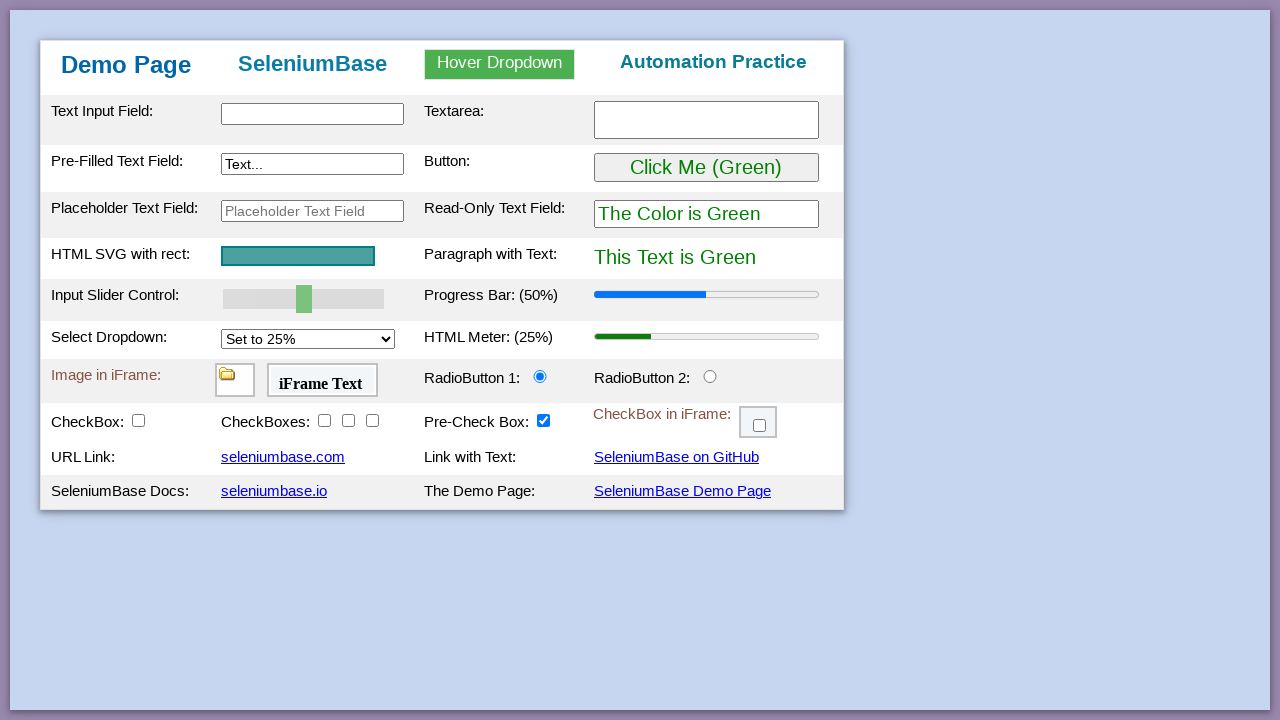

Changed slider value to 80 on #mySlider
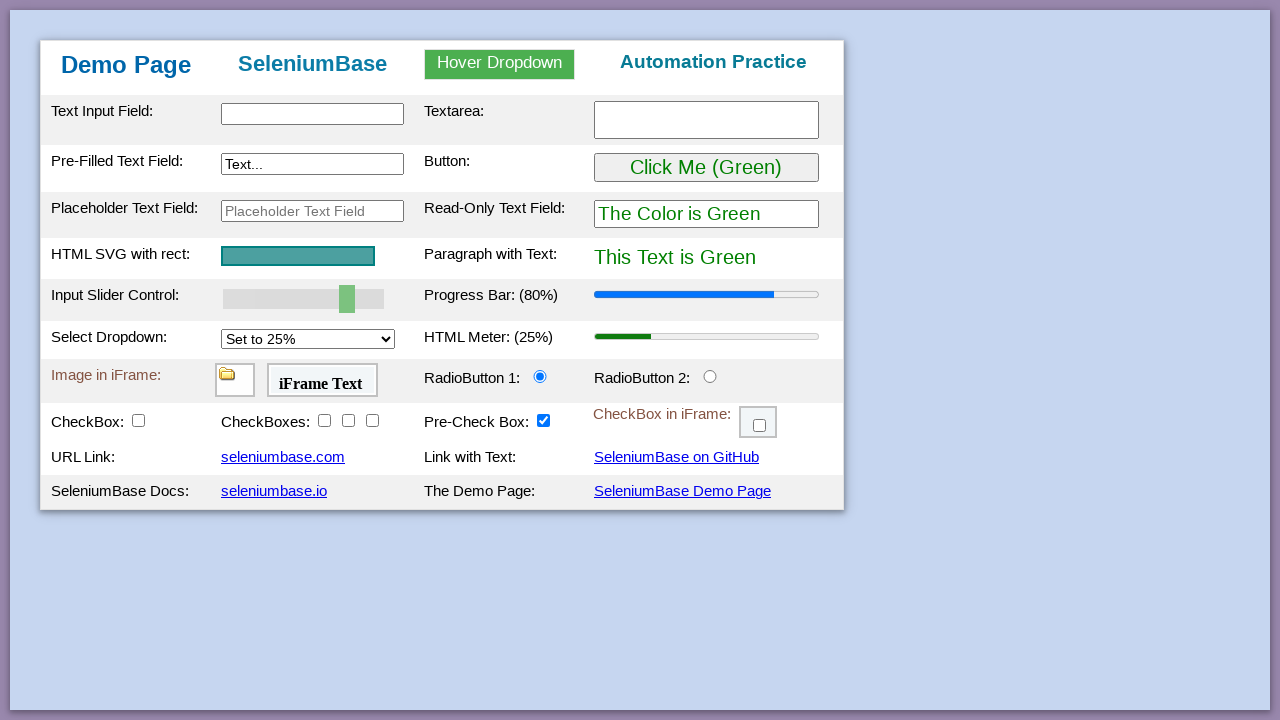

Progress bar updated to value 80
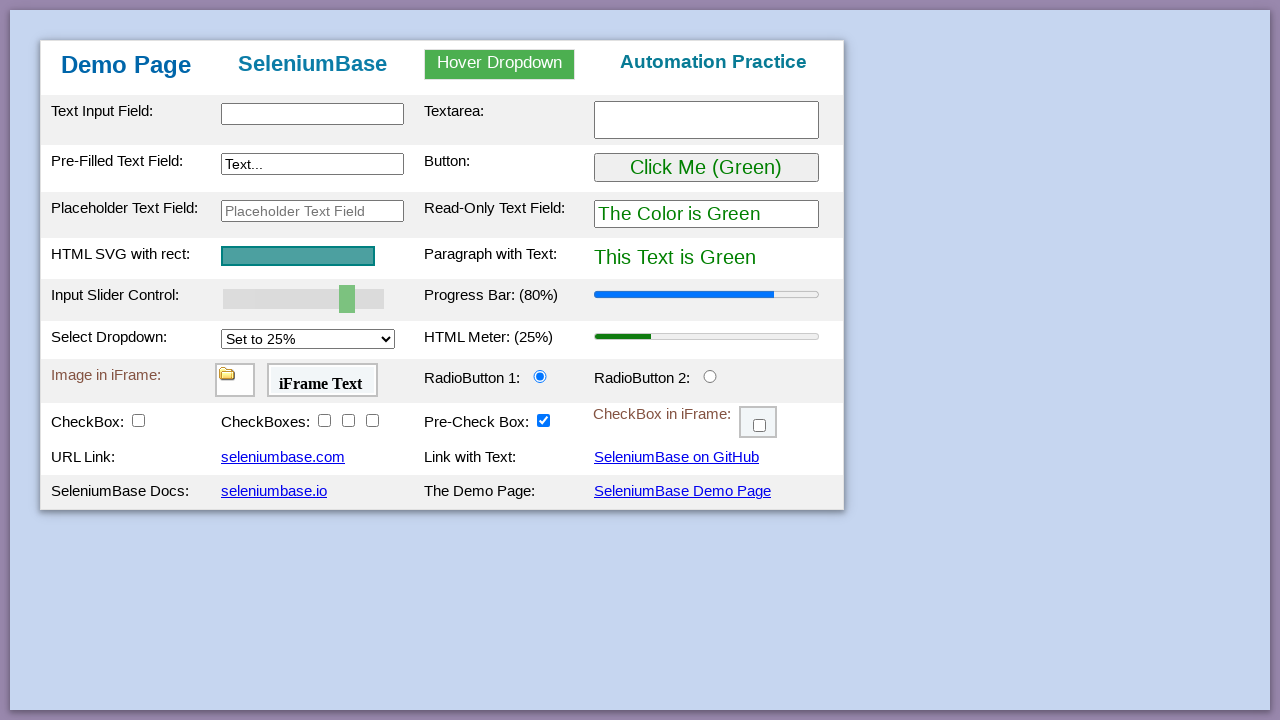

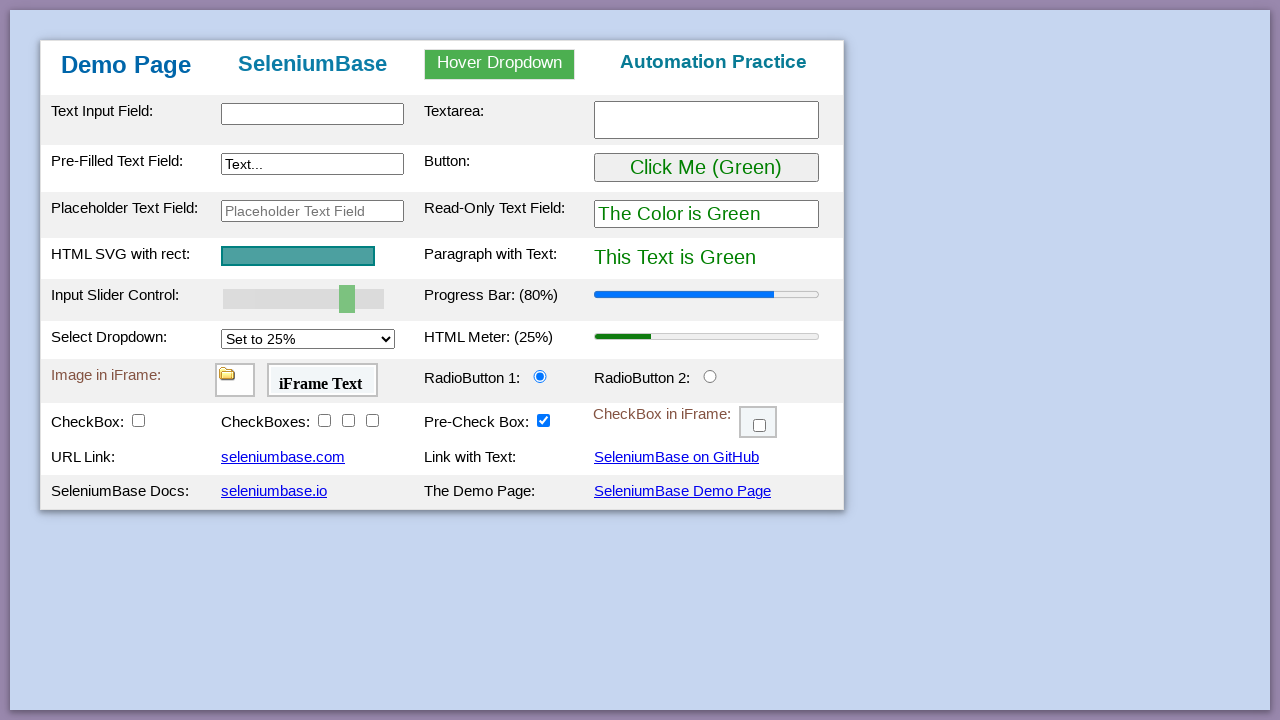